Tests mouse hover functionality by hovering over the "Automation Tools" button to reveal a dropdown menu, then clicks on the "appium" link from the dropdown options.

Starting URL: http://seleniumpractise.blogspot.com/2016/08/how-to-perform-mouse-hover-in-selenium.html

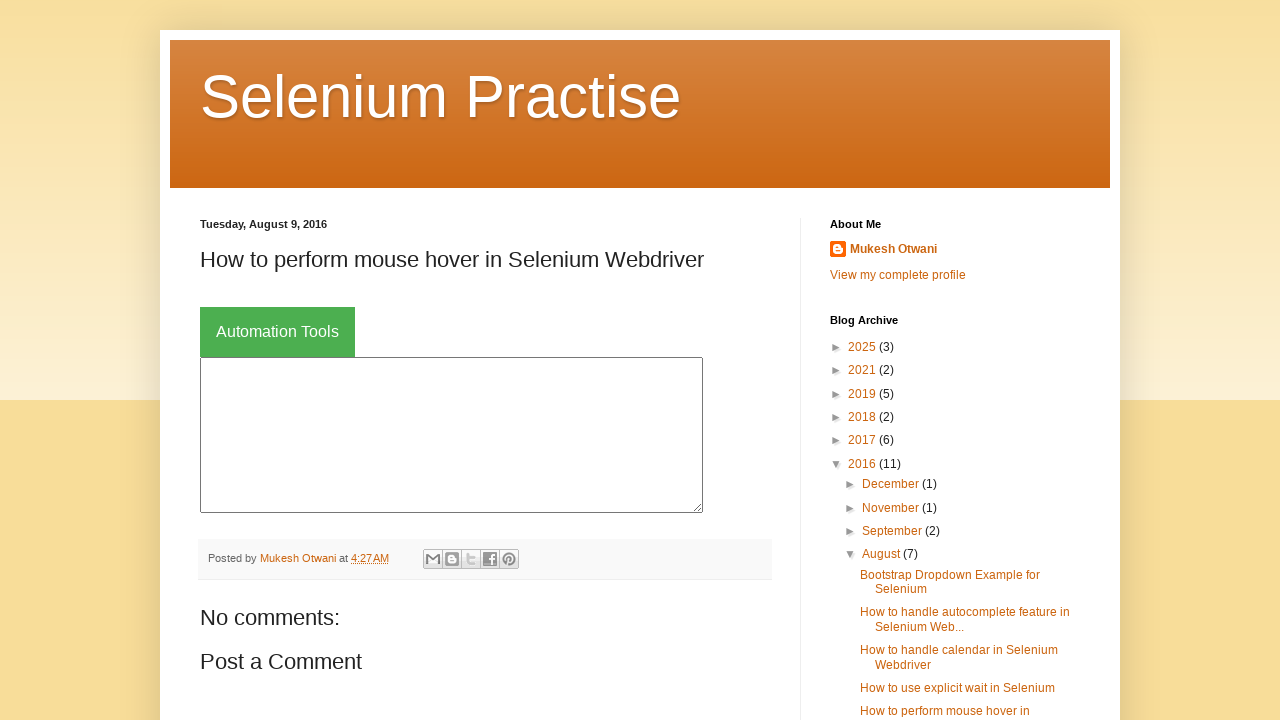

Hovered over the 'Automation Tools' button to reveal dropdown menu at (278, 332) on xpath=//button[text()='Automation Tools']
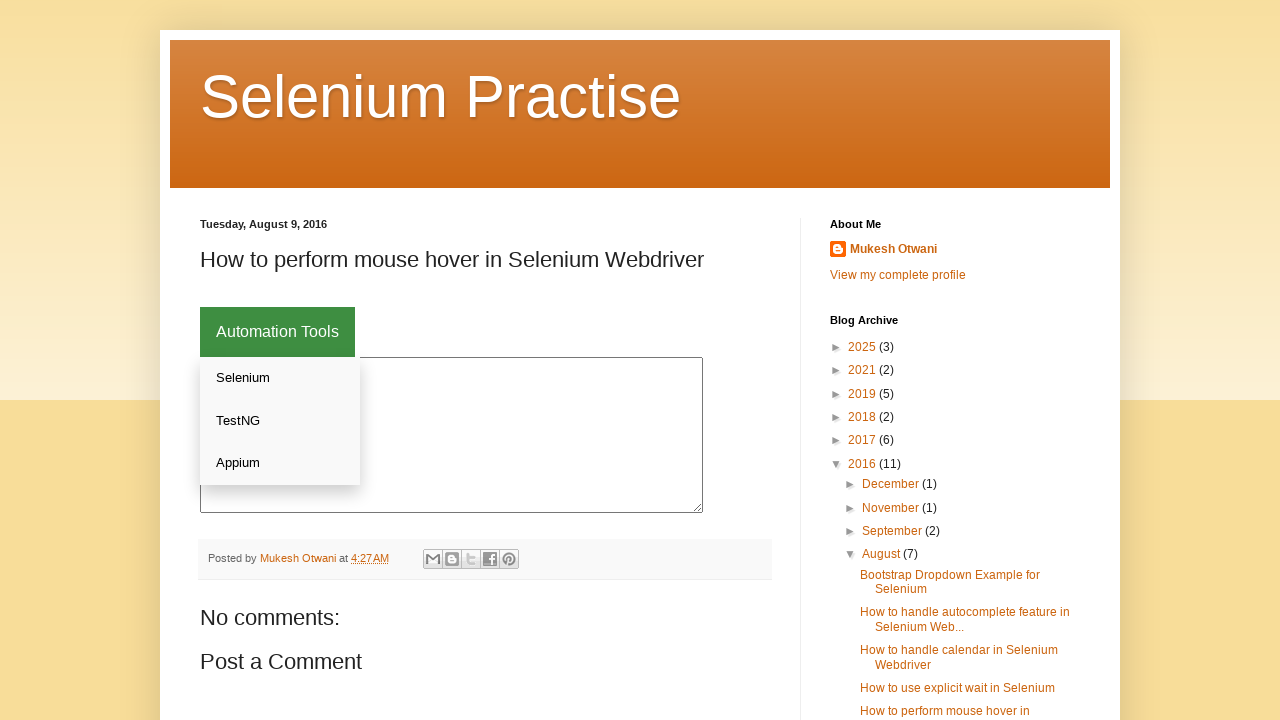

Dropdown content became visible
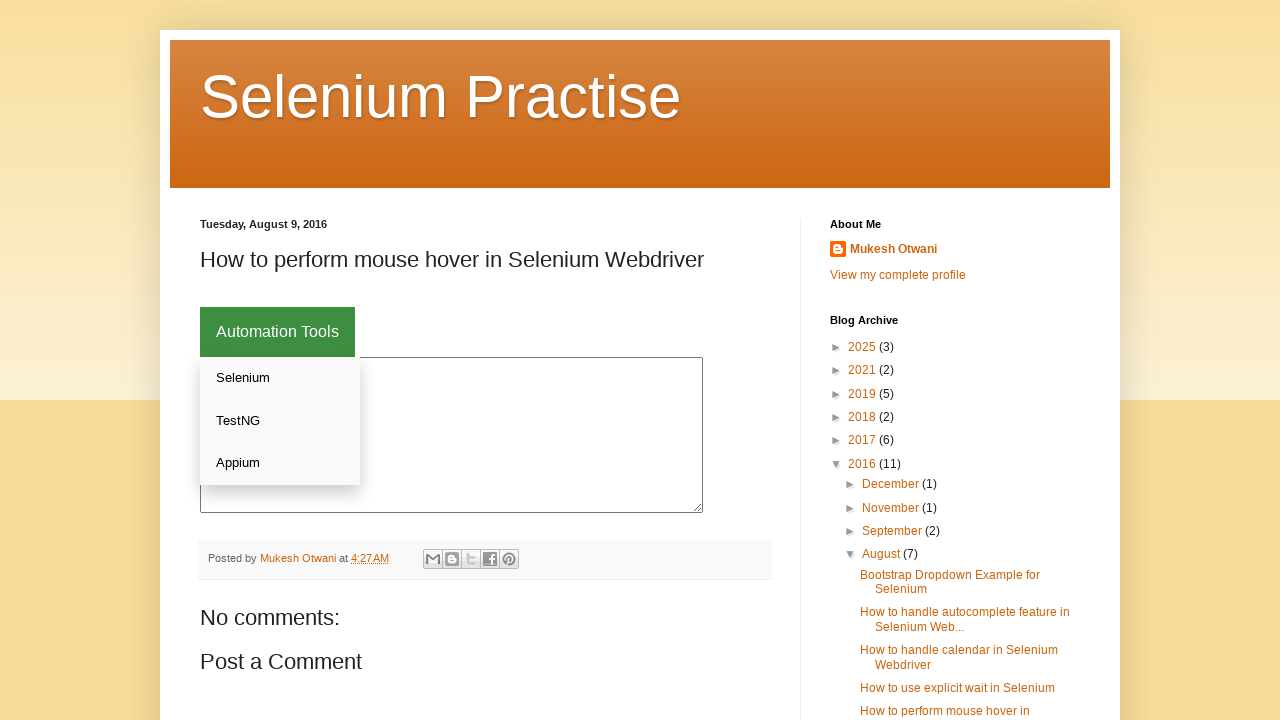

Clicked on the 'appium' link from the dropdown options at (280, 463) on xpath=//div[@class='dropdown-content']//a[contains(translate(text(), 'APPIUM', '
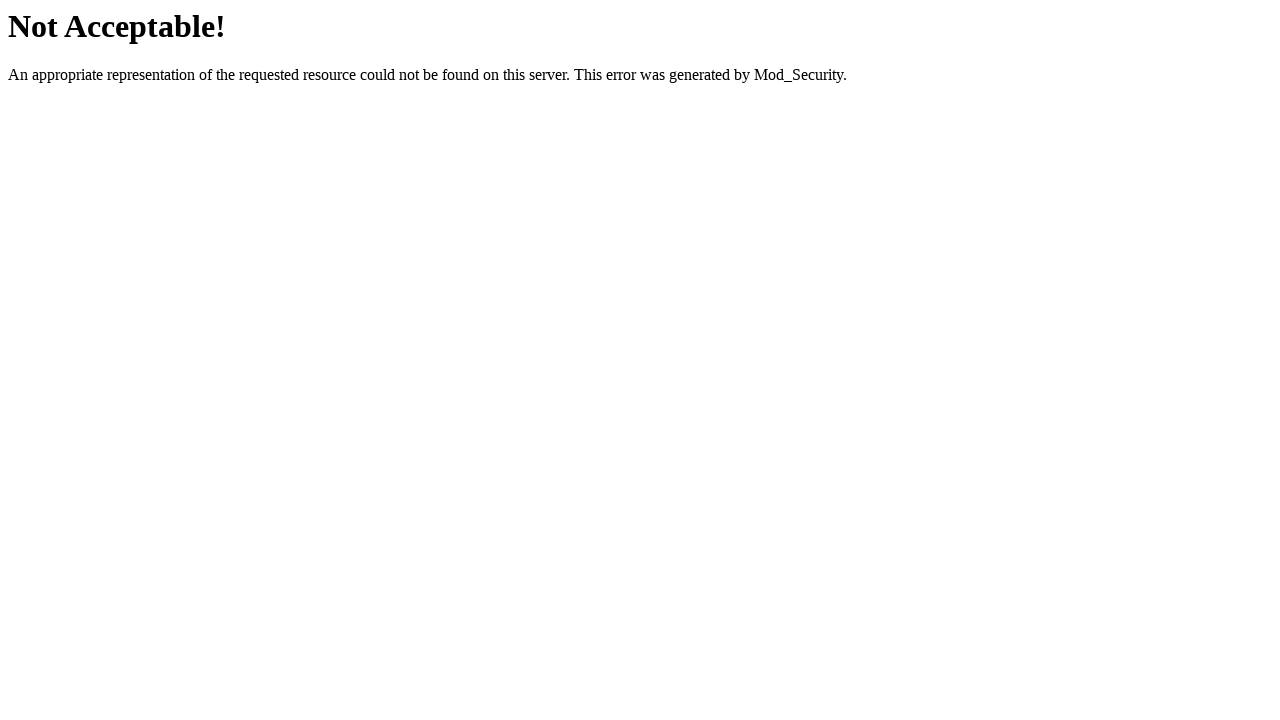

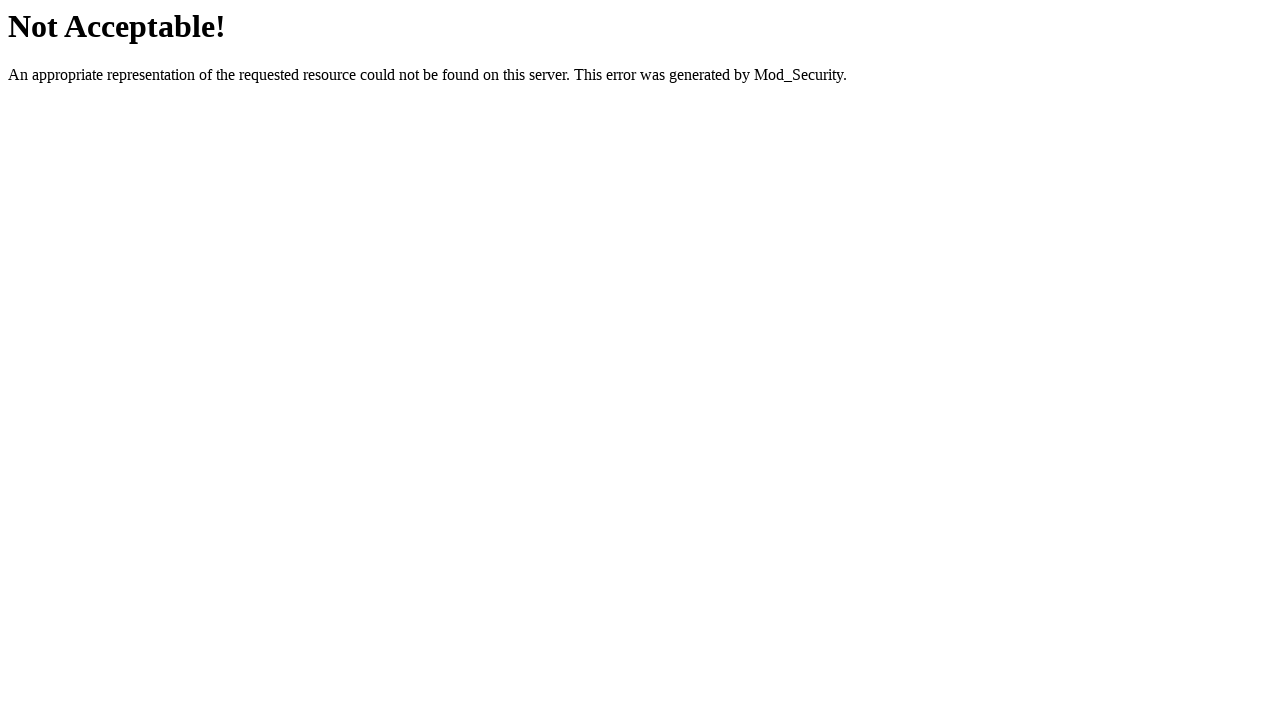